Tests alert handling within an iframe by clicking a button to trigger a JavaScript prompt, entering text, and accepting it

Starting URL: https://www.w3schools.com/js/tryit.asp?filename=tryjs_prompt

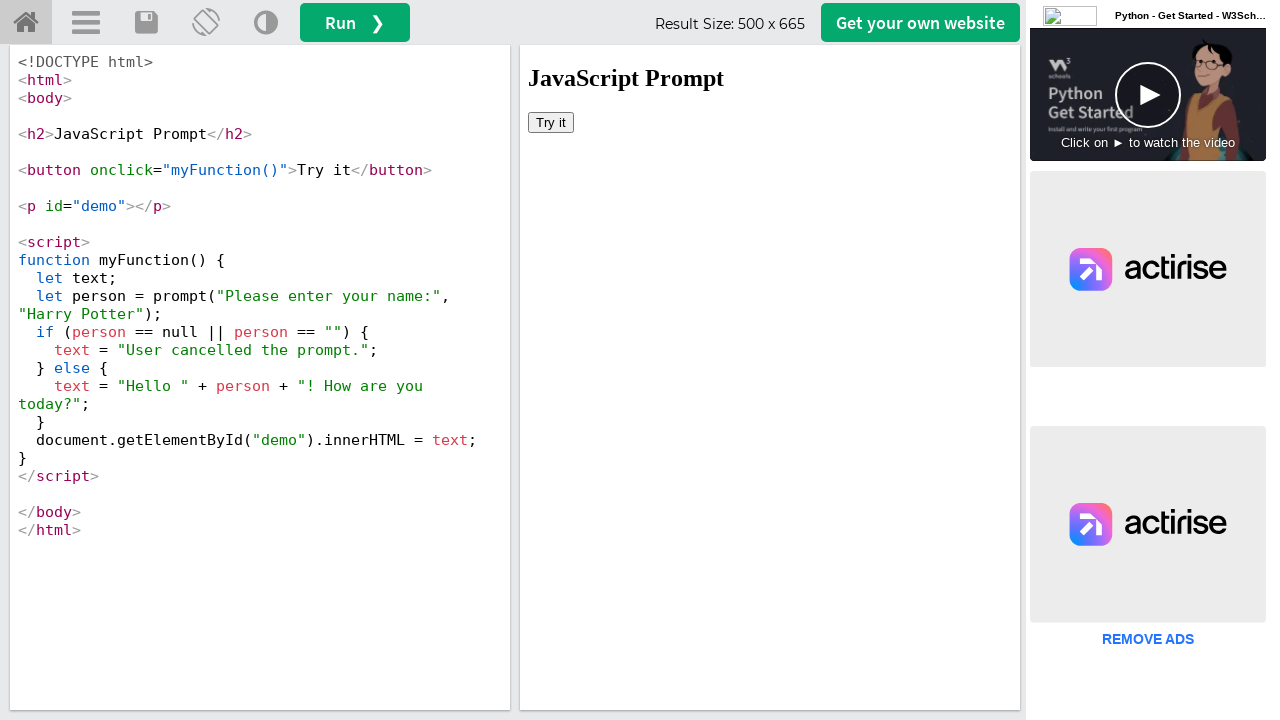

Switched to iframeResult frame
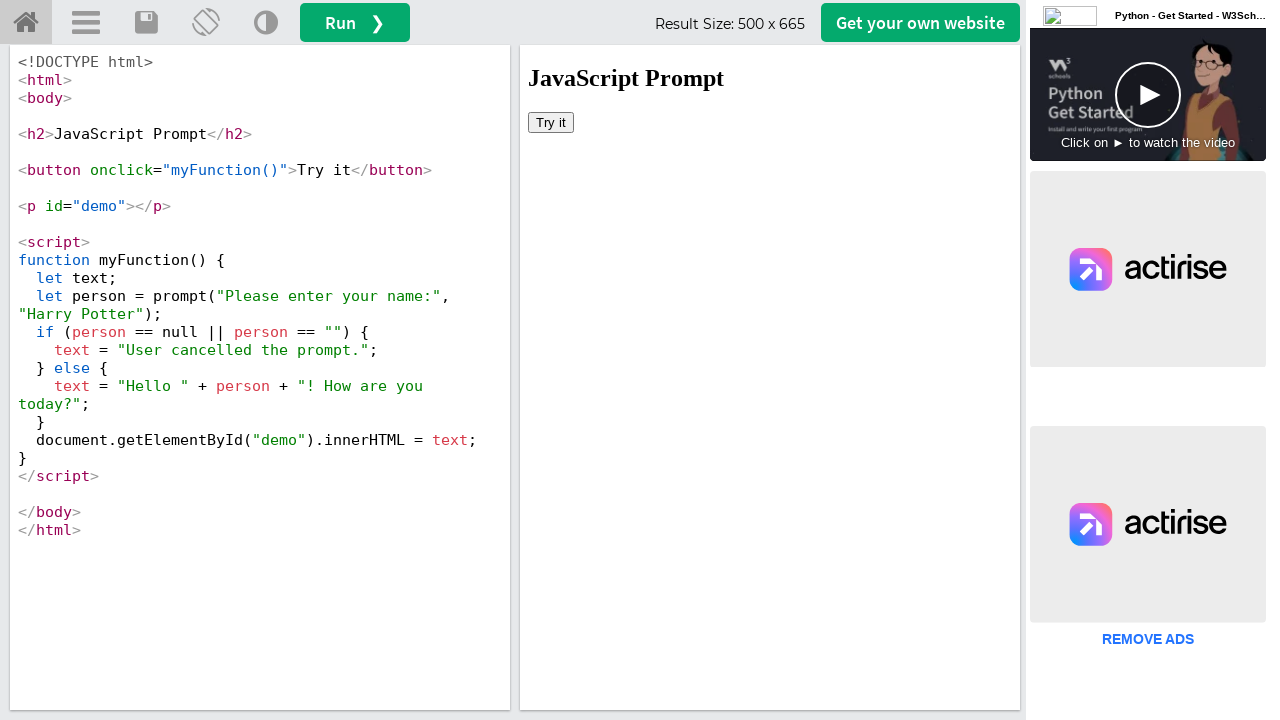

Clicked 'Try it' button to trigger JavaScript prompt at (551, 122) on xpath=//button[text()='Try it']
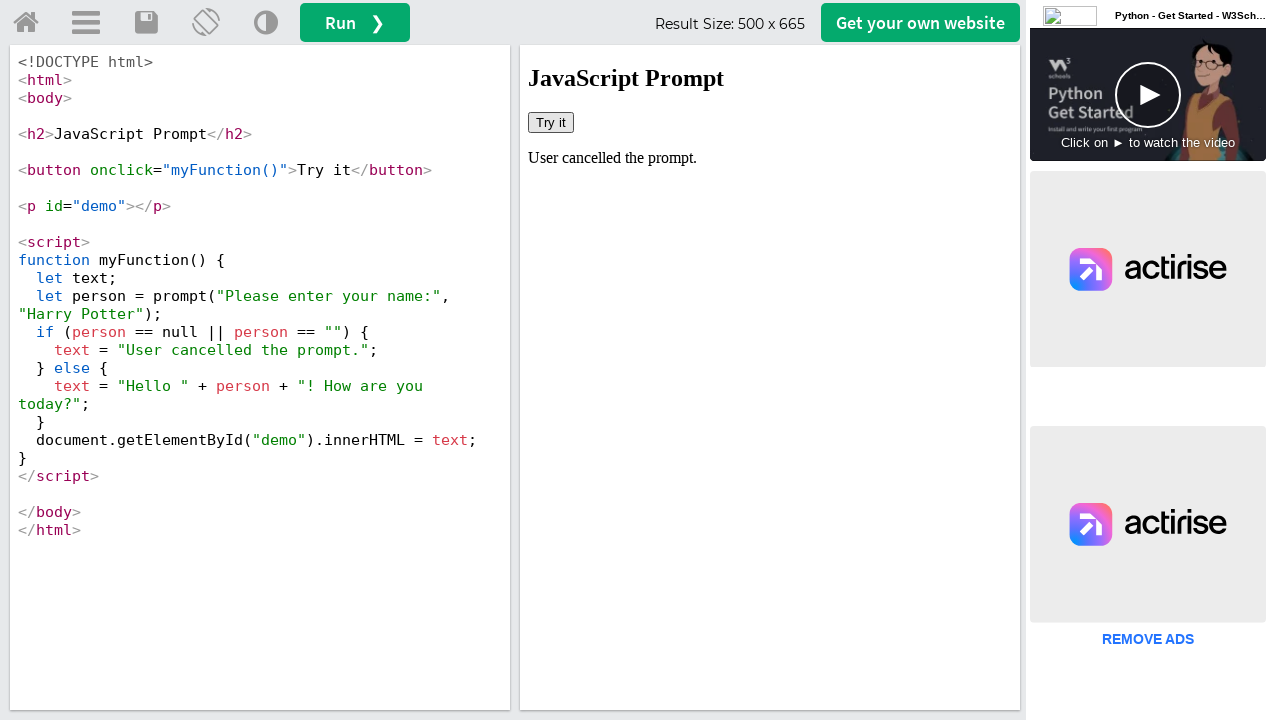

Set up dialog handler to accept prompts with 'Alert and Frames'
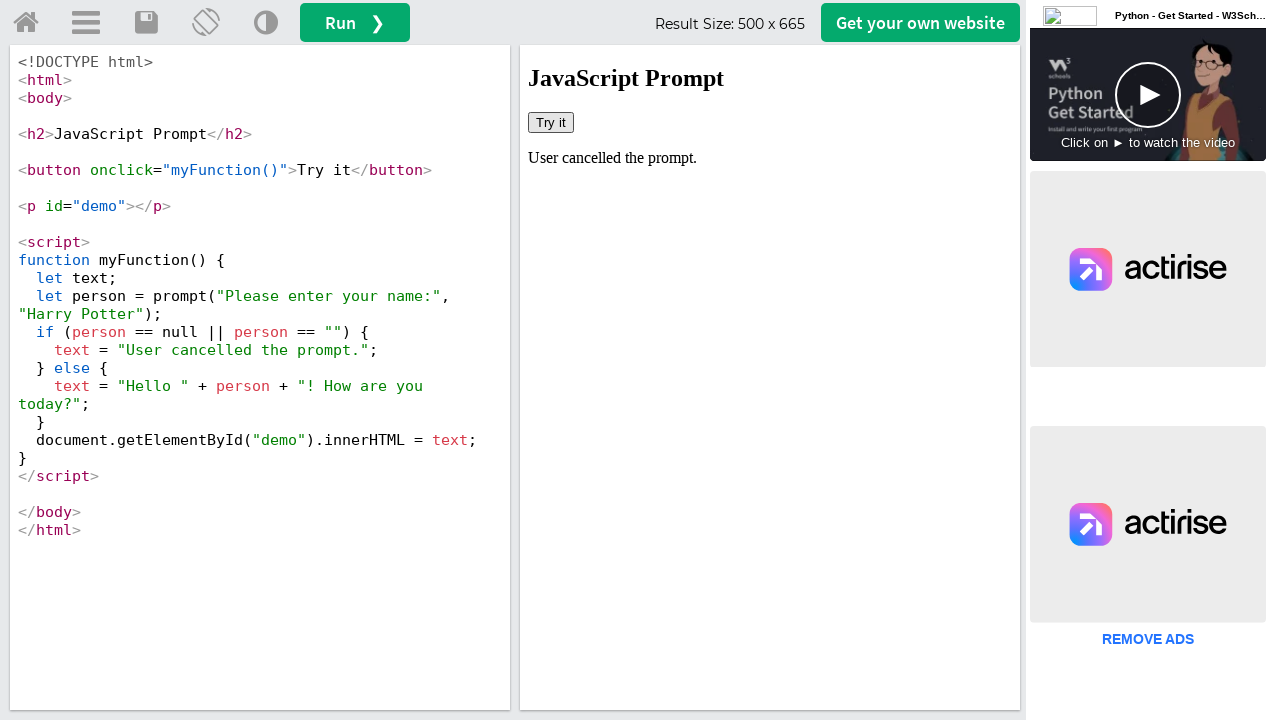

Clicked 'Try it' button again to trigger prompt and accept it at (551, 122) on xpath=//button[text()='Try it']
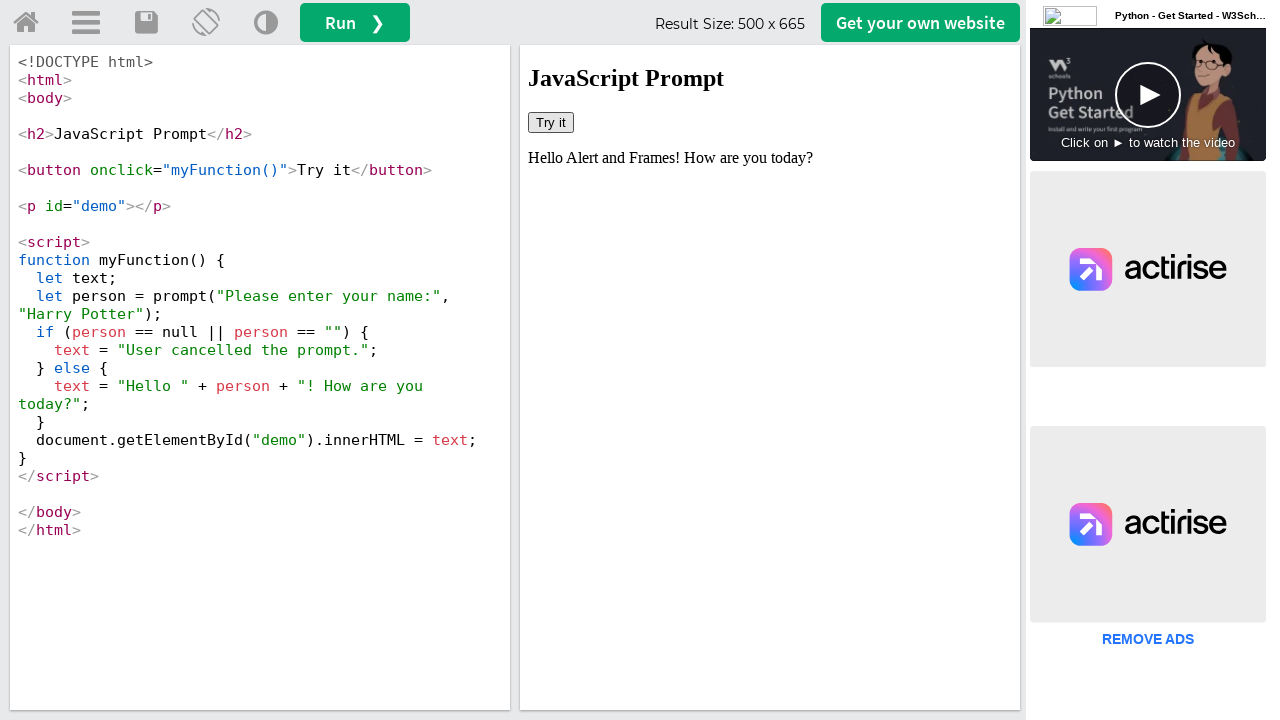

Retrieved demo text: 'Hello Alert and Frames! How are you today?'
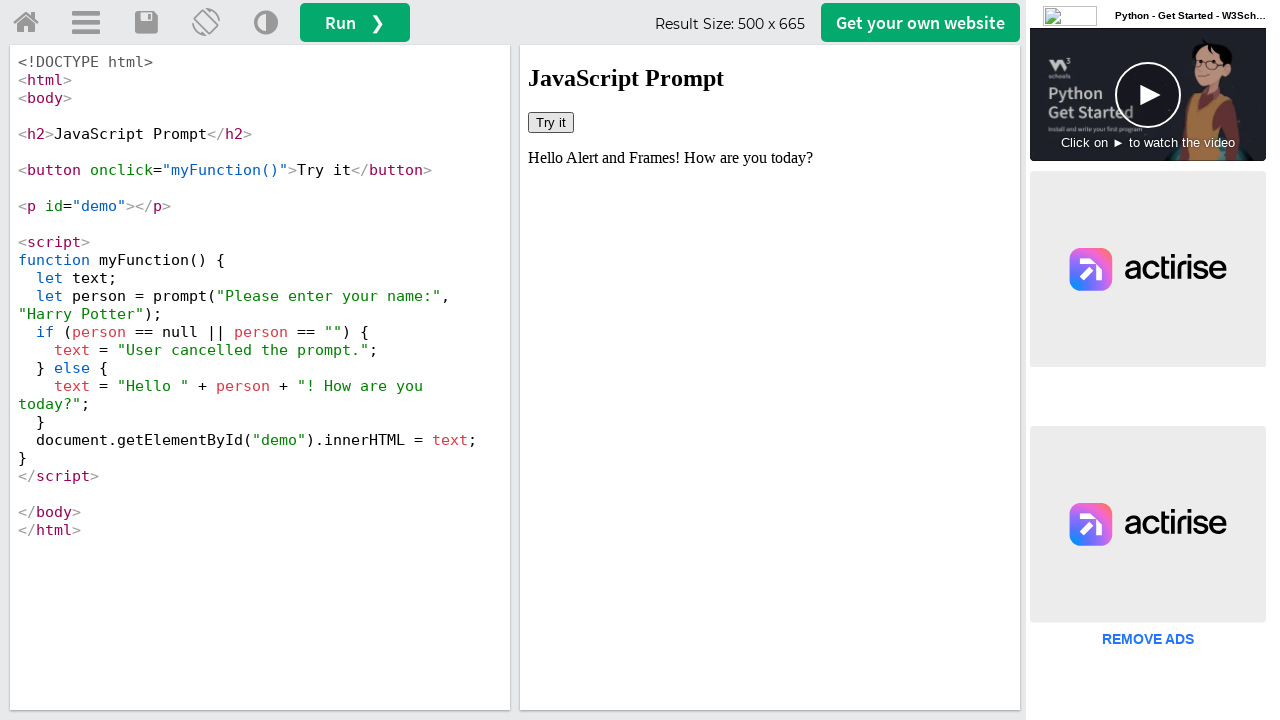

Retrieved framesize text: 'Result Size: 500 x 665'
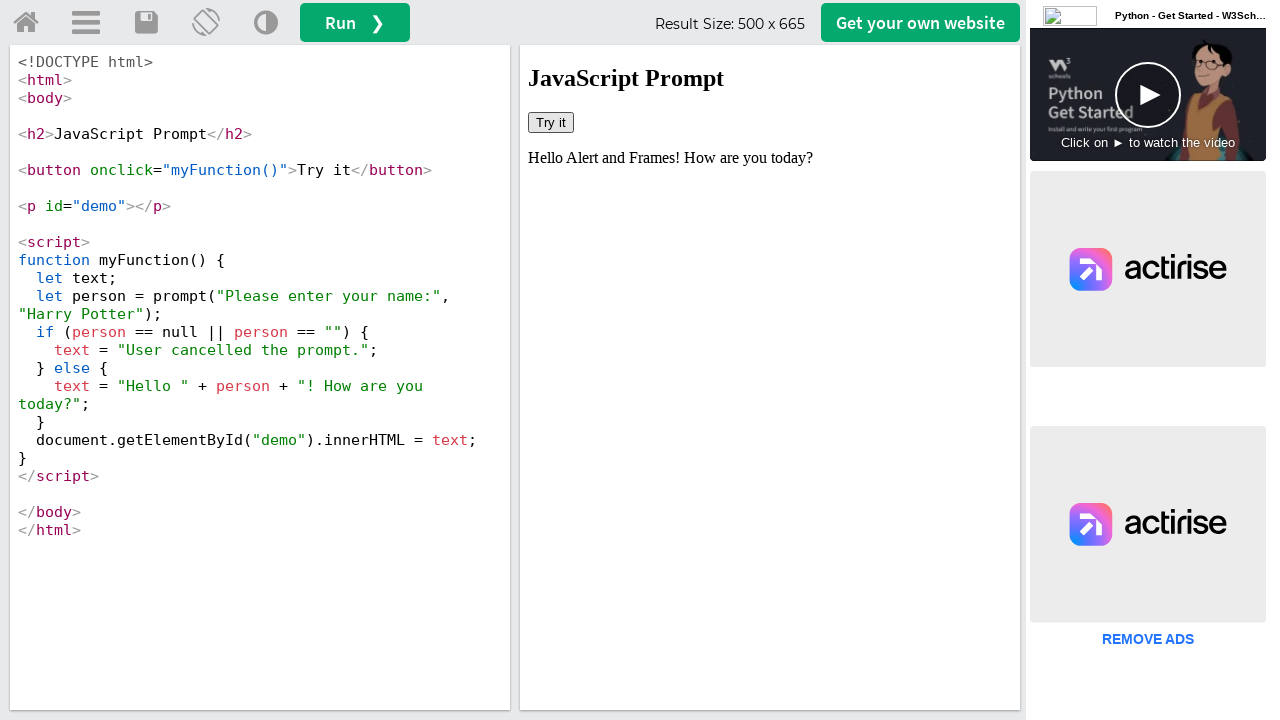

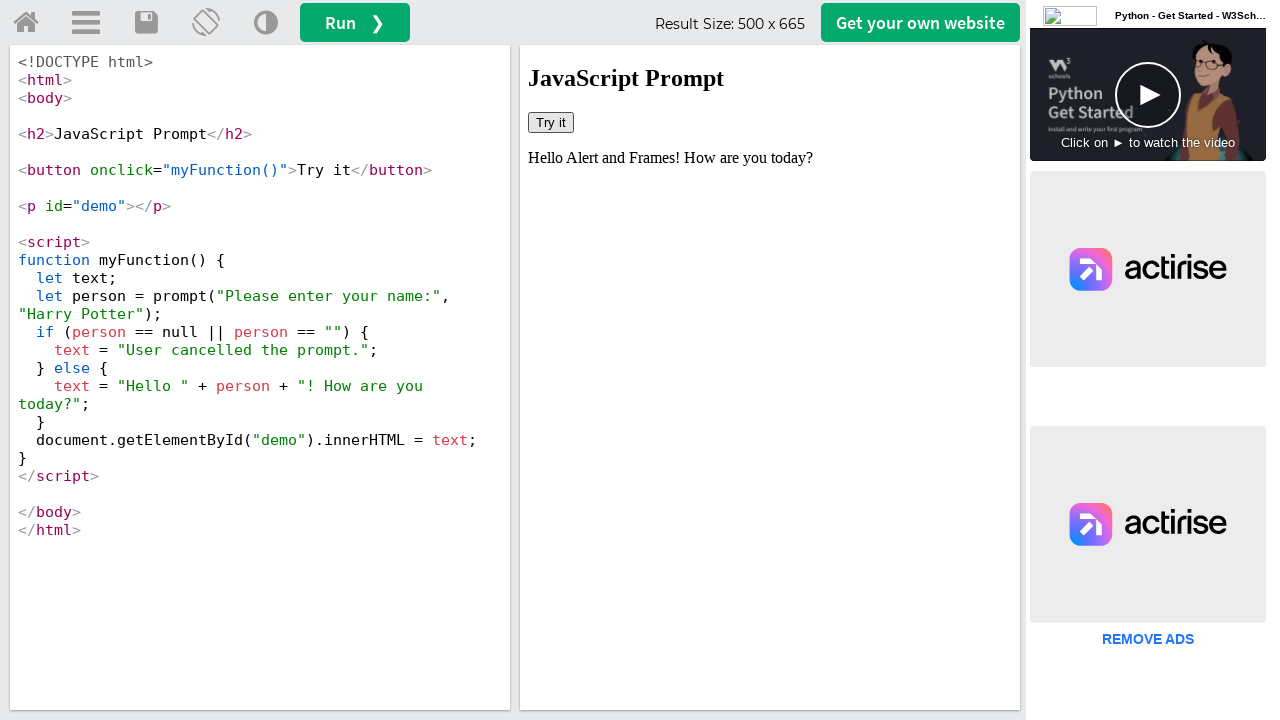